Tests jQuery UI autocomplete functionality by switching to an iframe, entering text in the autocomplete field, then switching back to navigate to another page

Starting URL: http://jqueryui.com/autocomplete/

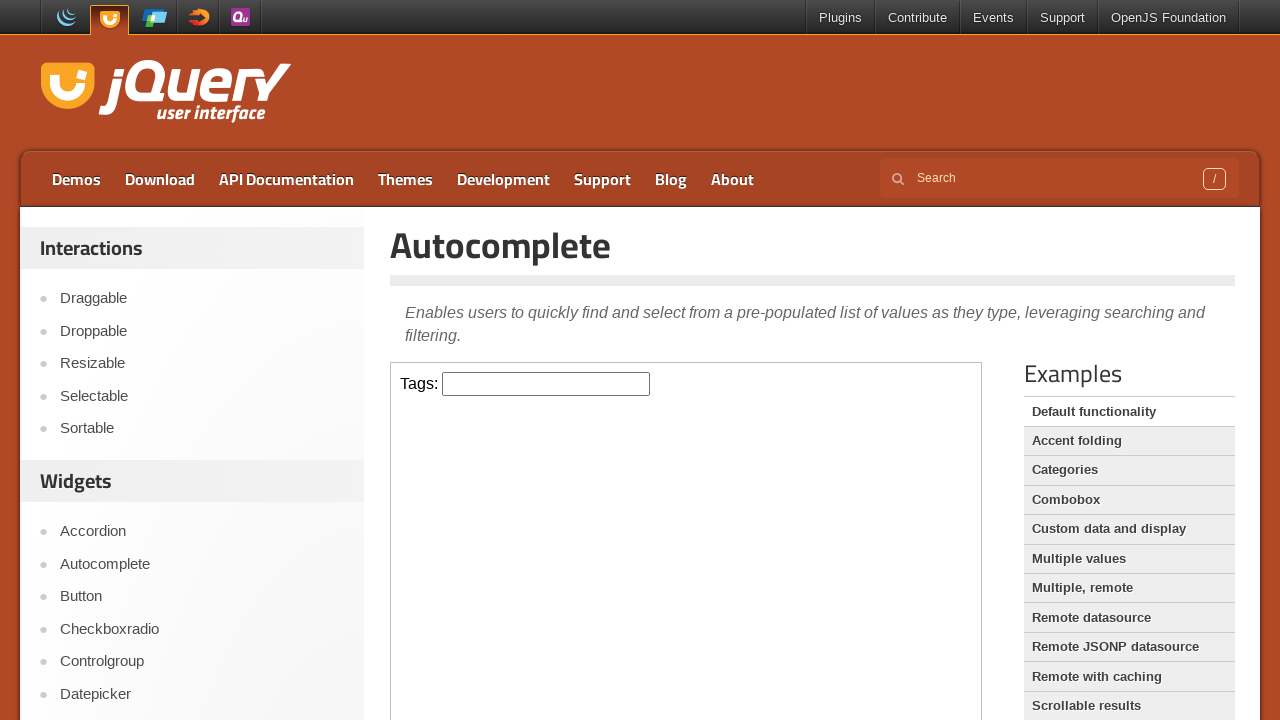

Located the demo iframe containing jQuery UI autocomplete
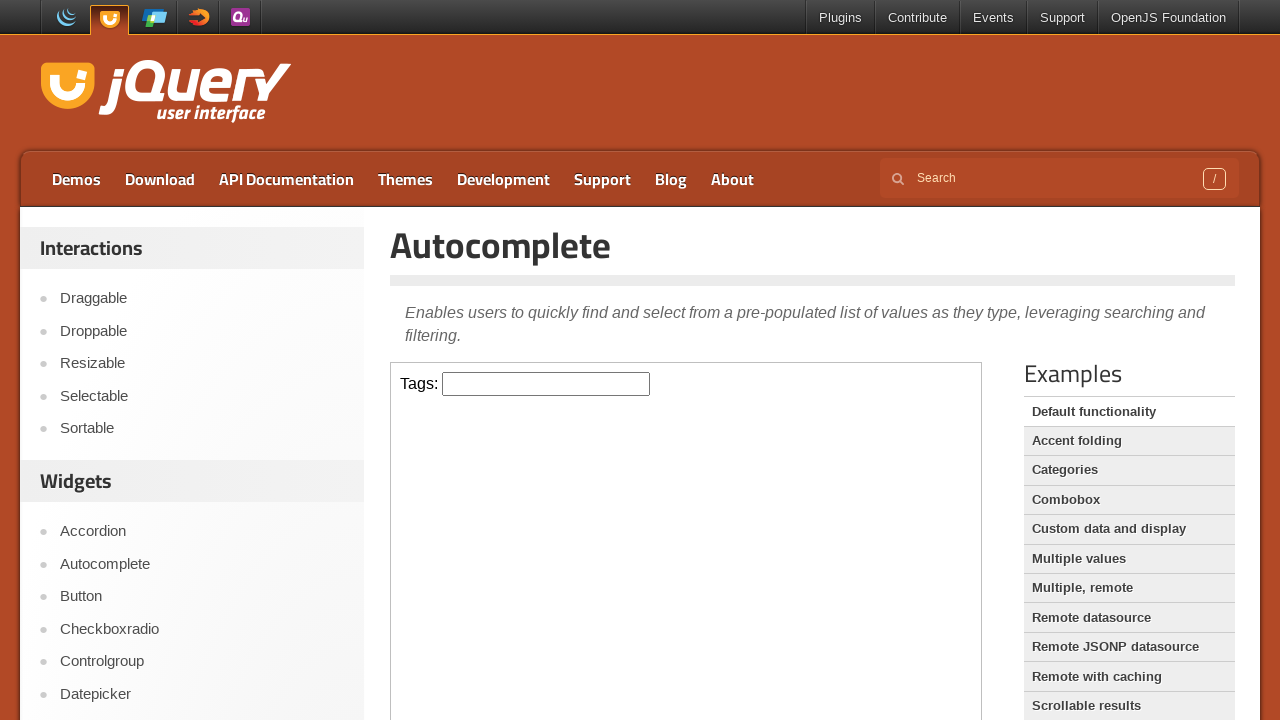

Entered 'lavanya' in the autocomplete field within the iframe on .demo-frame >> internal:control=enter-frame >> #tags
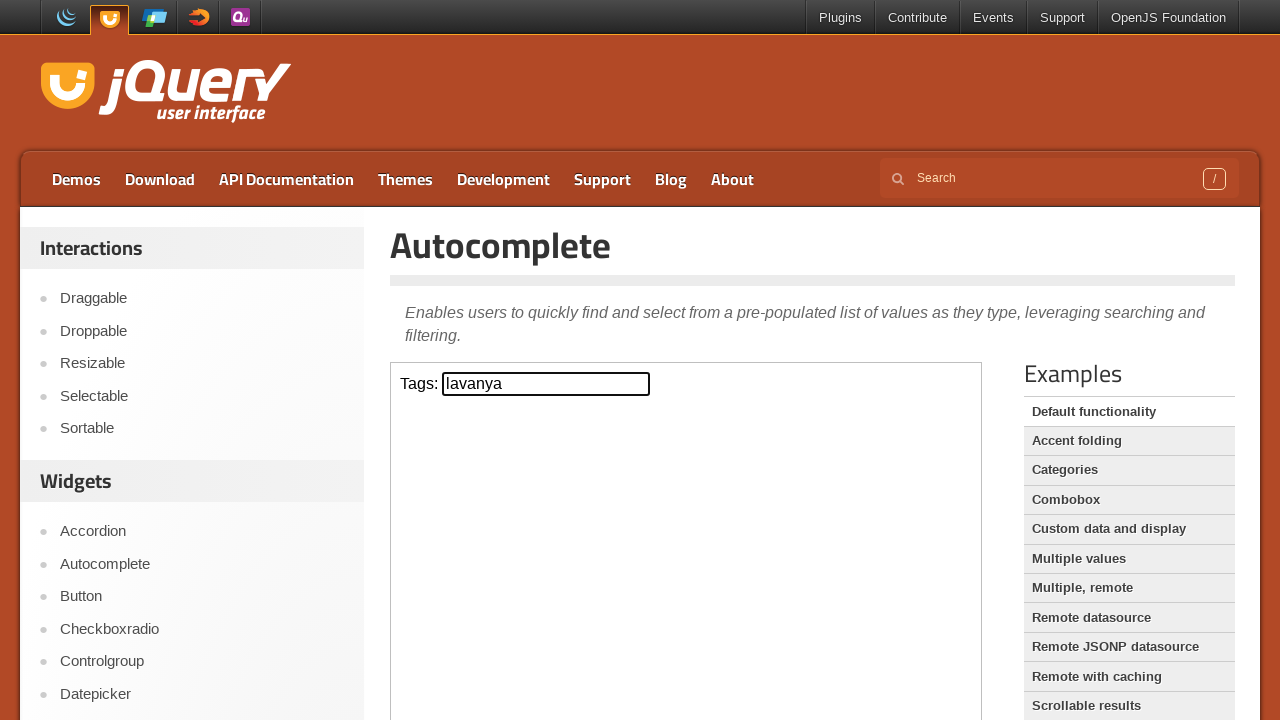

Waited 2 seconds for autocomplete results to potentially appear
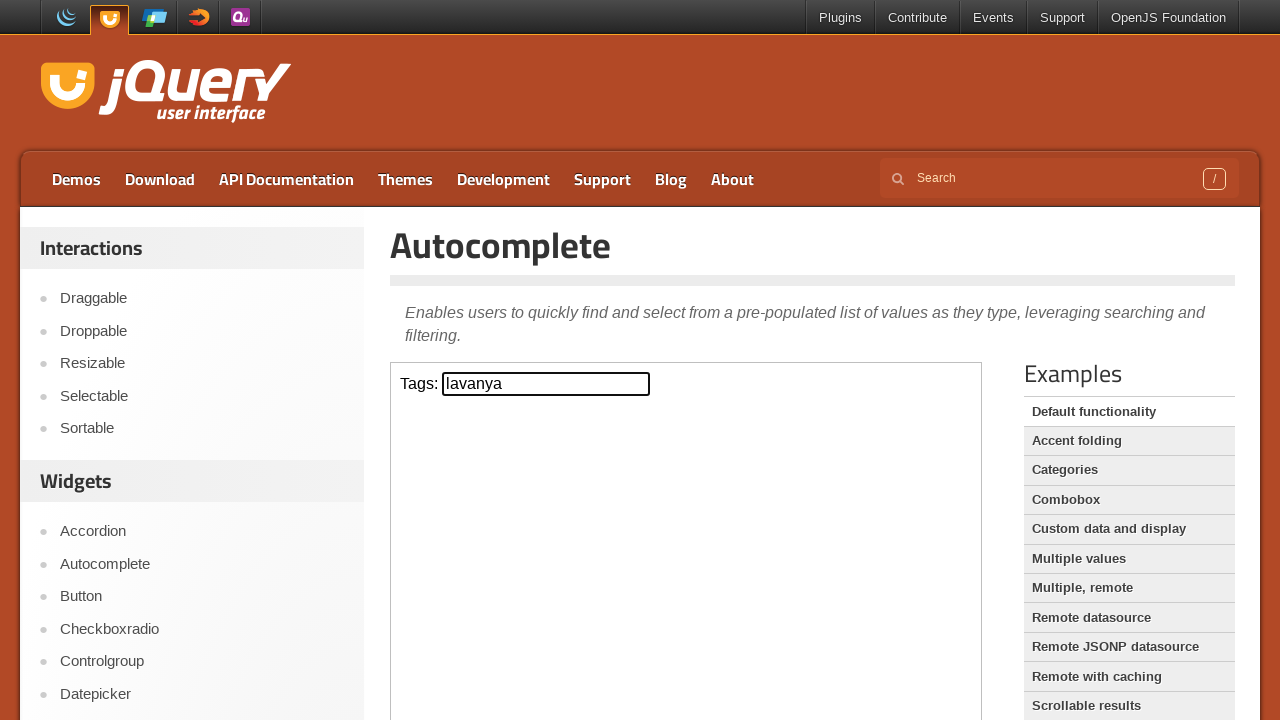

Clicked the Menu link on the main page to navigate away from autocomplete demo at (202, 360) on a:text('Menu')
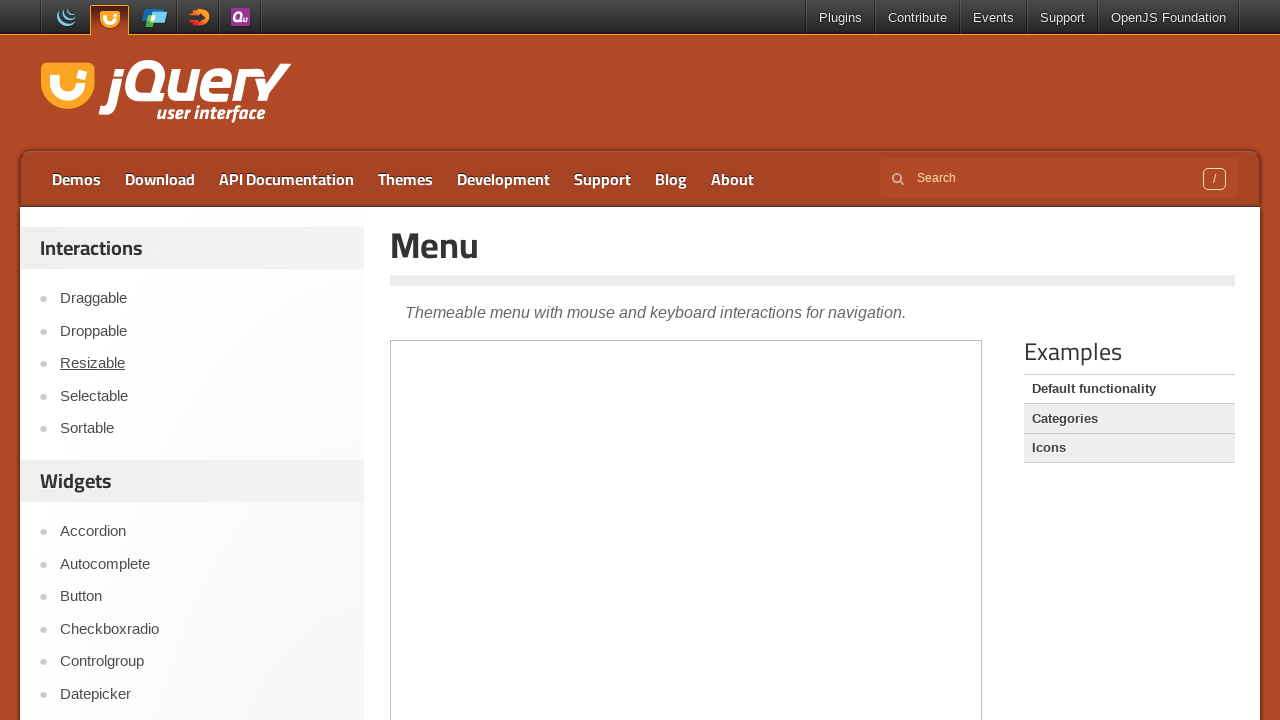

Waited 4 seconds for page navigation to complete
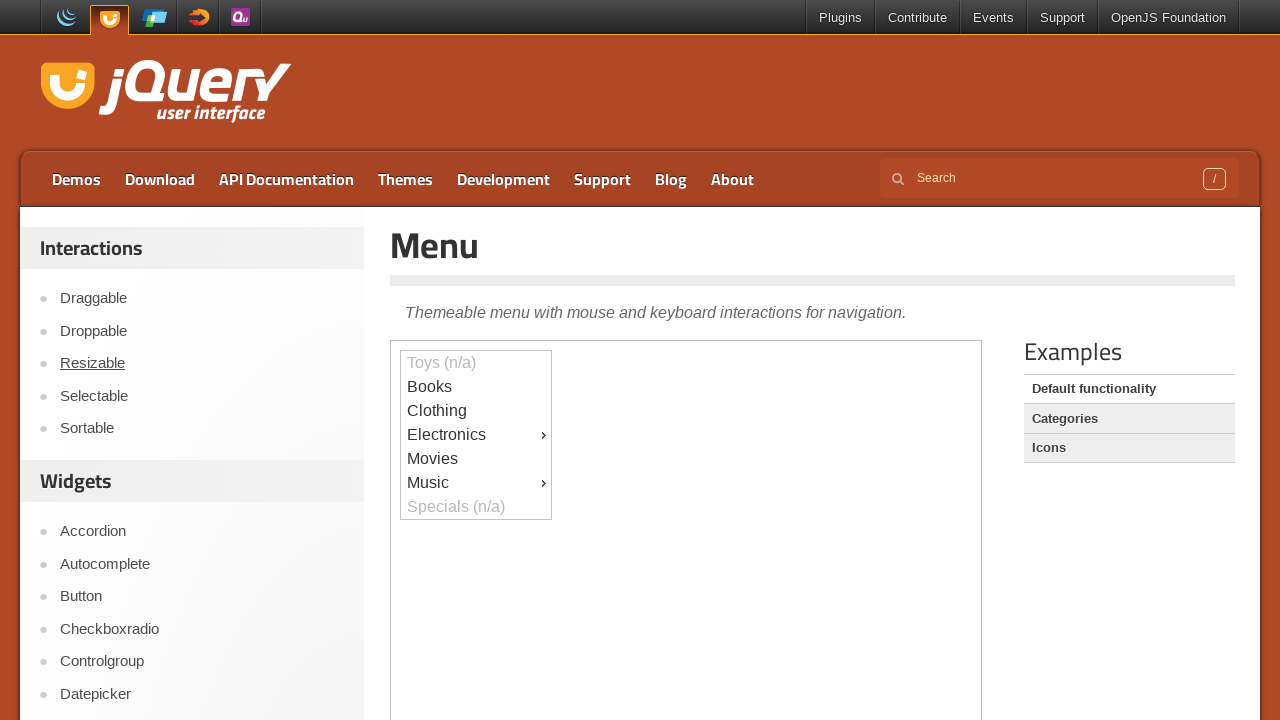

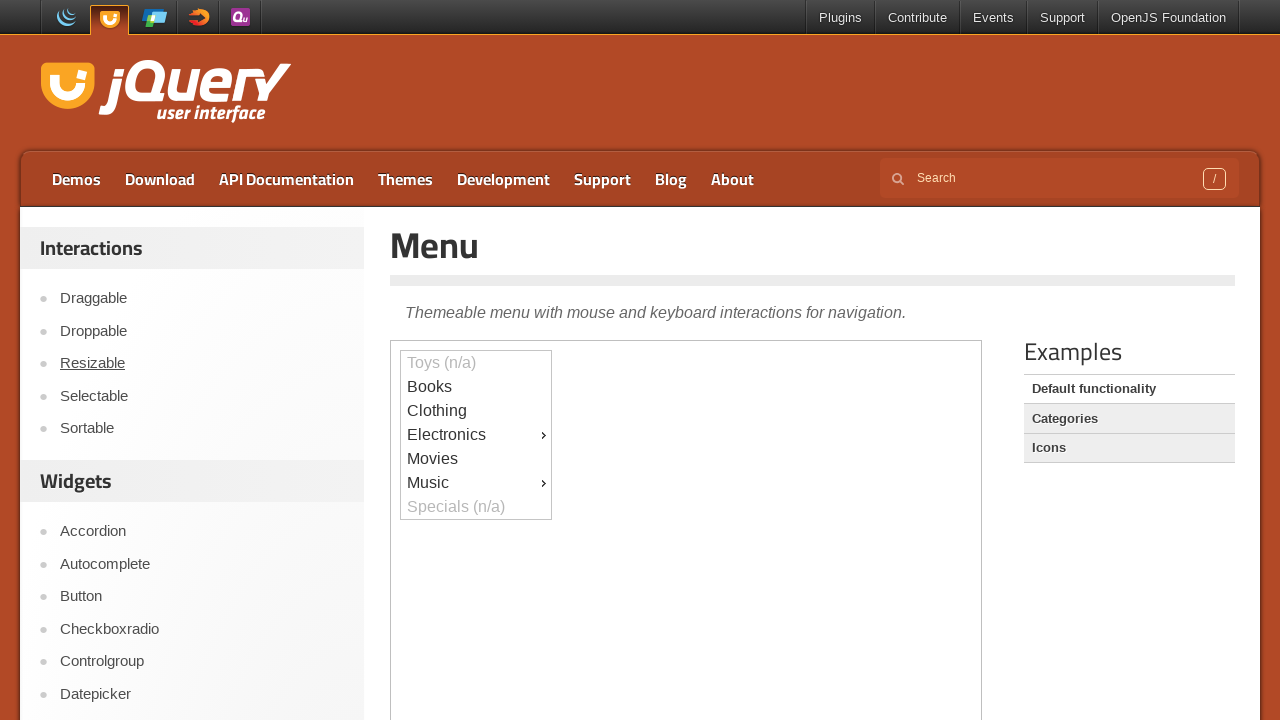